Solves a math problem by extracting a value from an element attribute, calculating the result, and submitting the form with checkbox selections

Starting URL: https://suninjuly.github.io/get_attribute.html

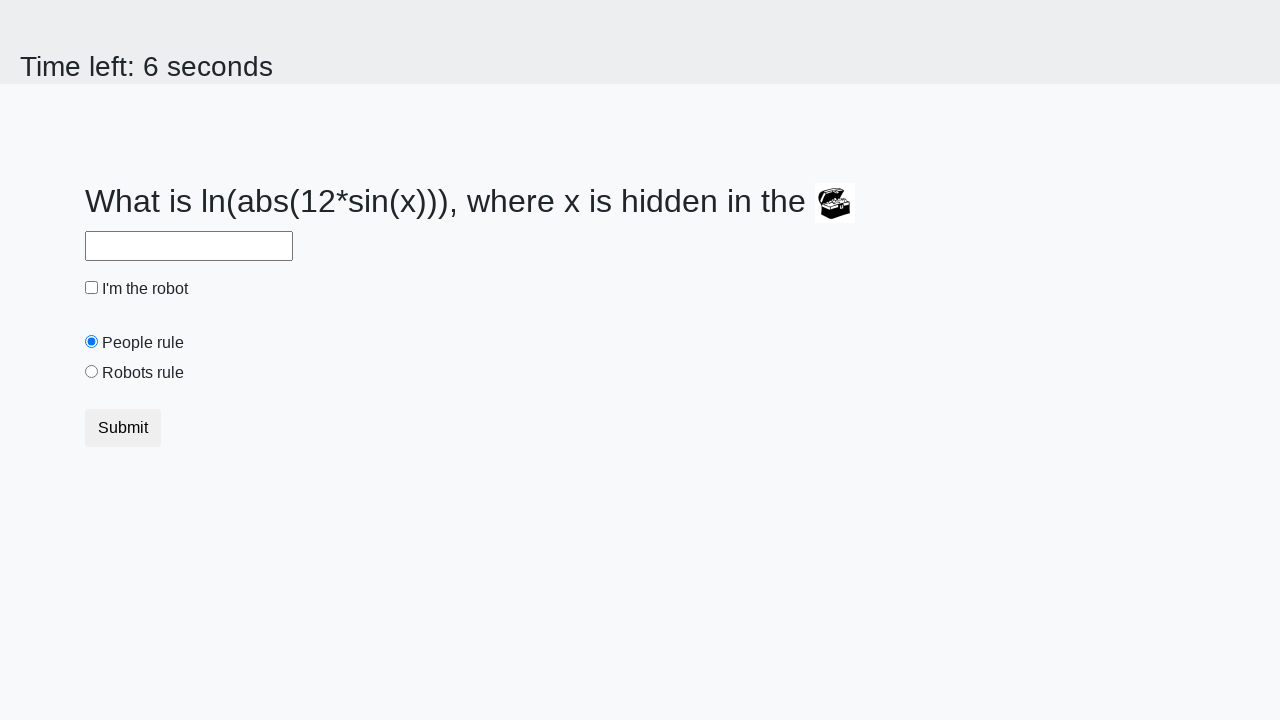

Located treasure element
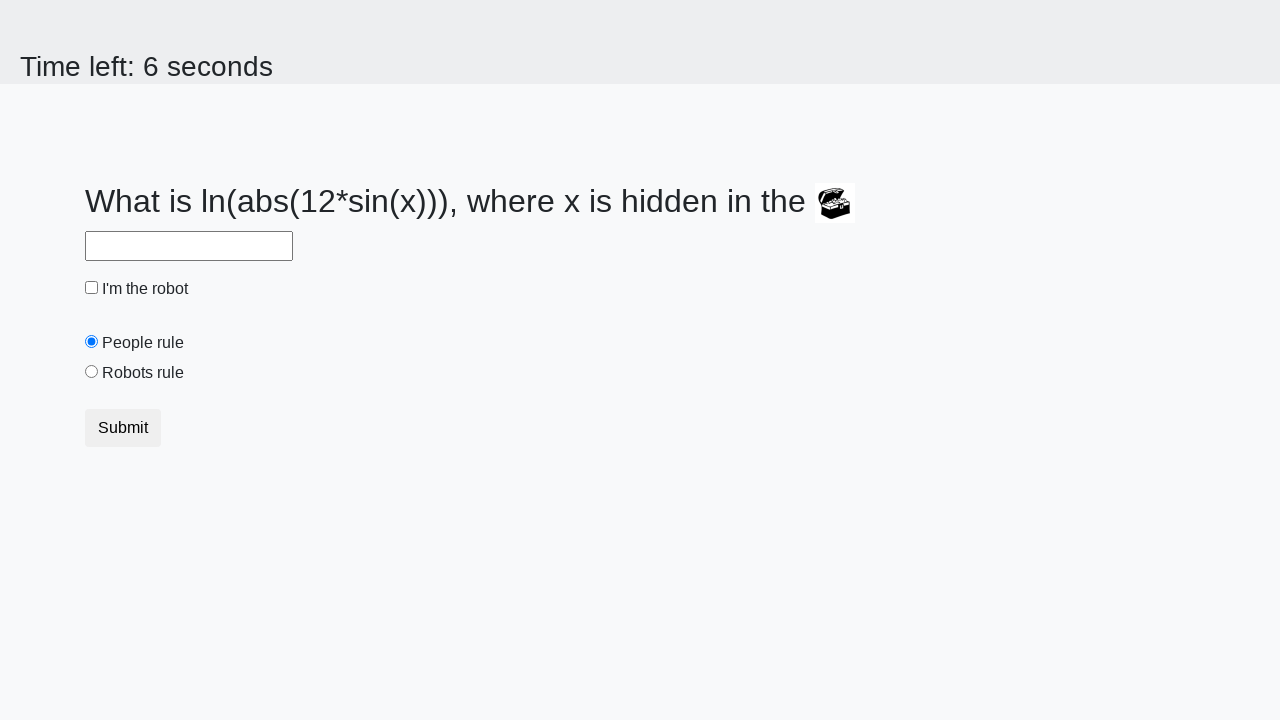

Extracted valuex attribute from treasure element
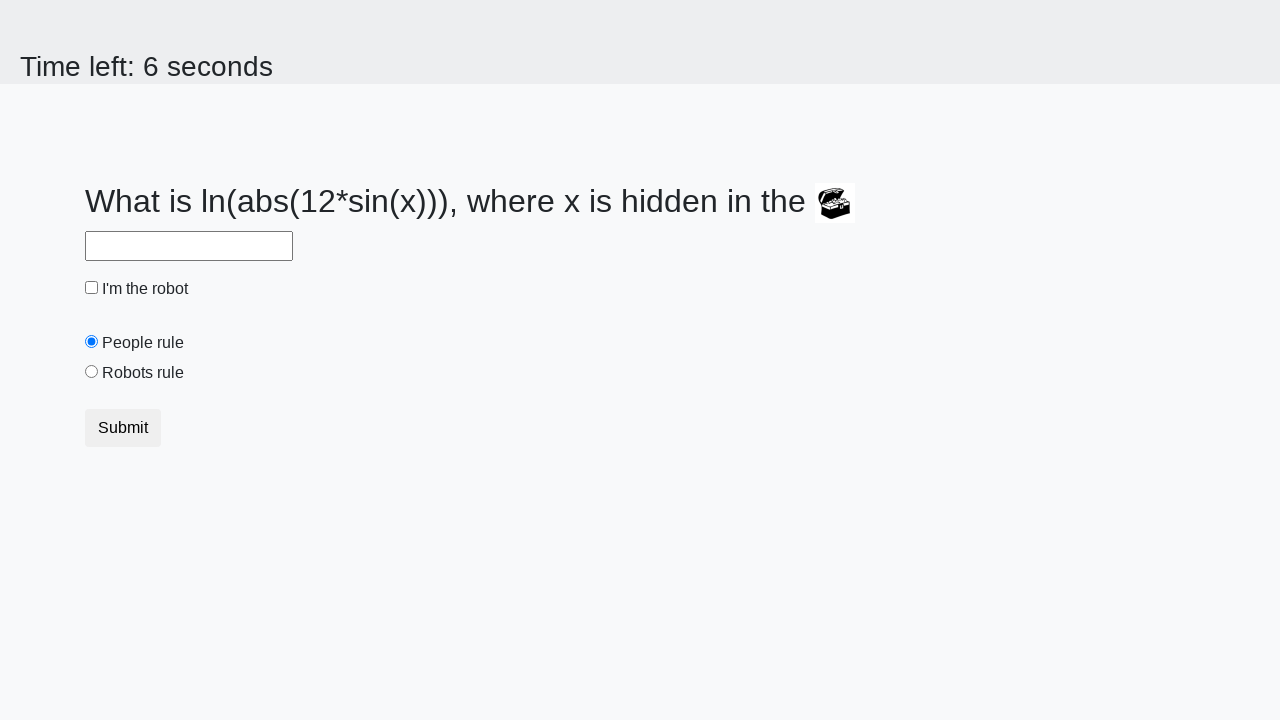

Calculated math result: log(abs(12*sin(435))) = 2.4787799005551987
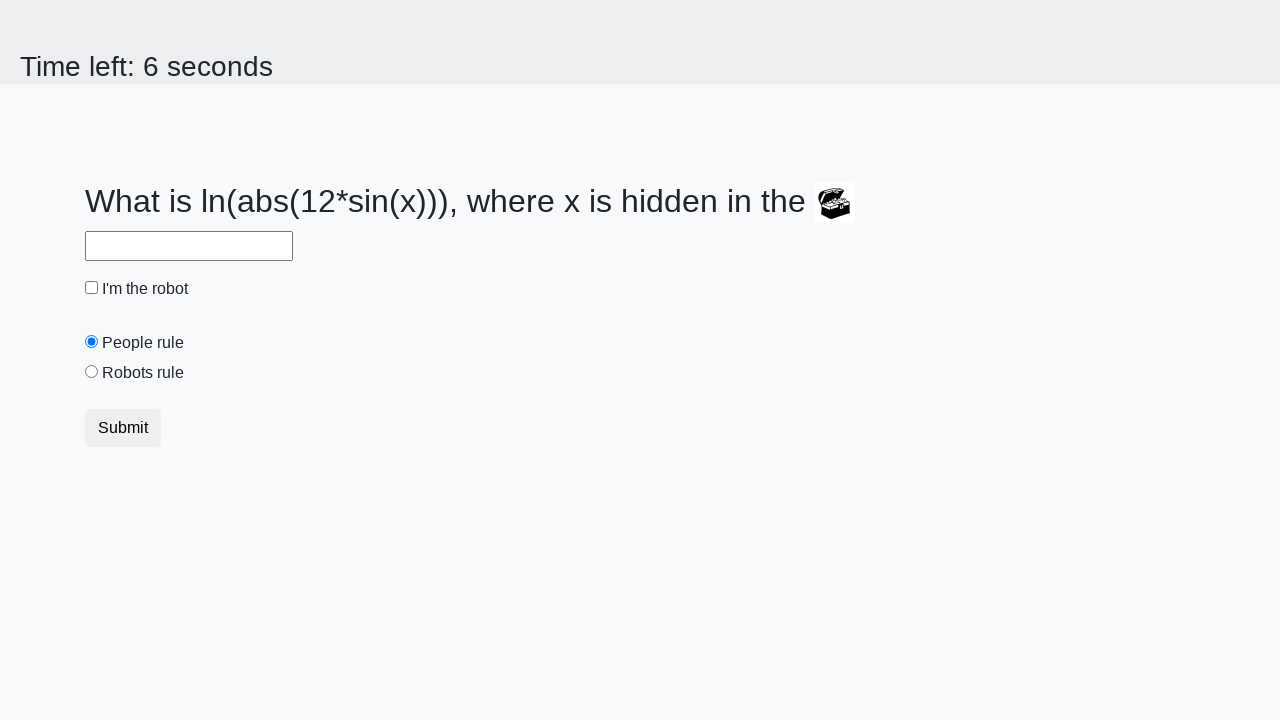

Filled answer field with calculated value 2.4787799005551987 on #answer
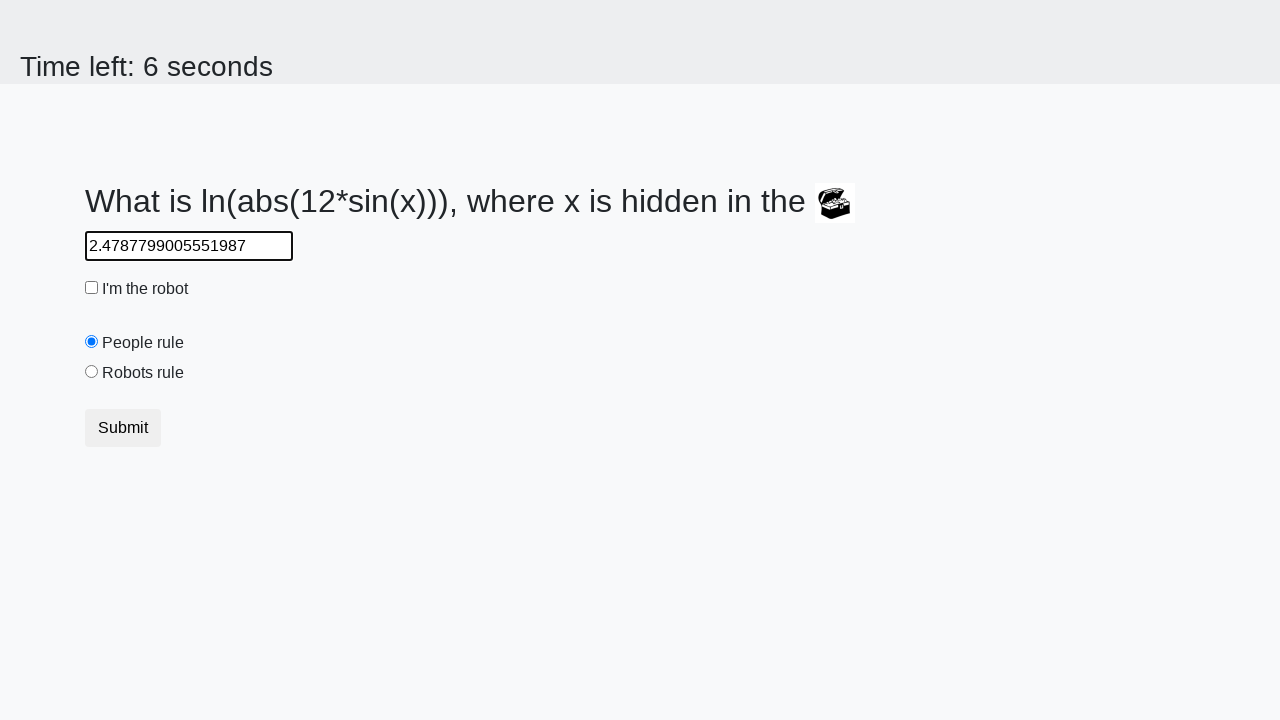

Clicked robot checkbox at (92, 288) on #robotCheckbox
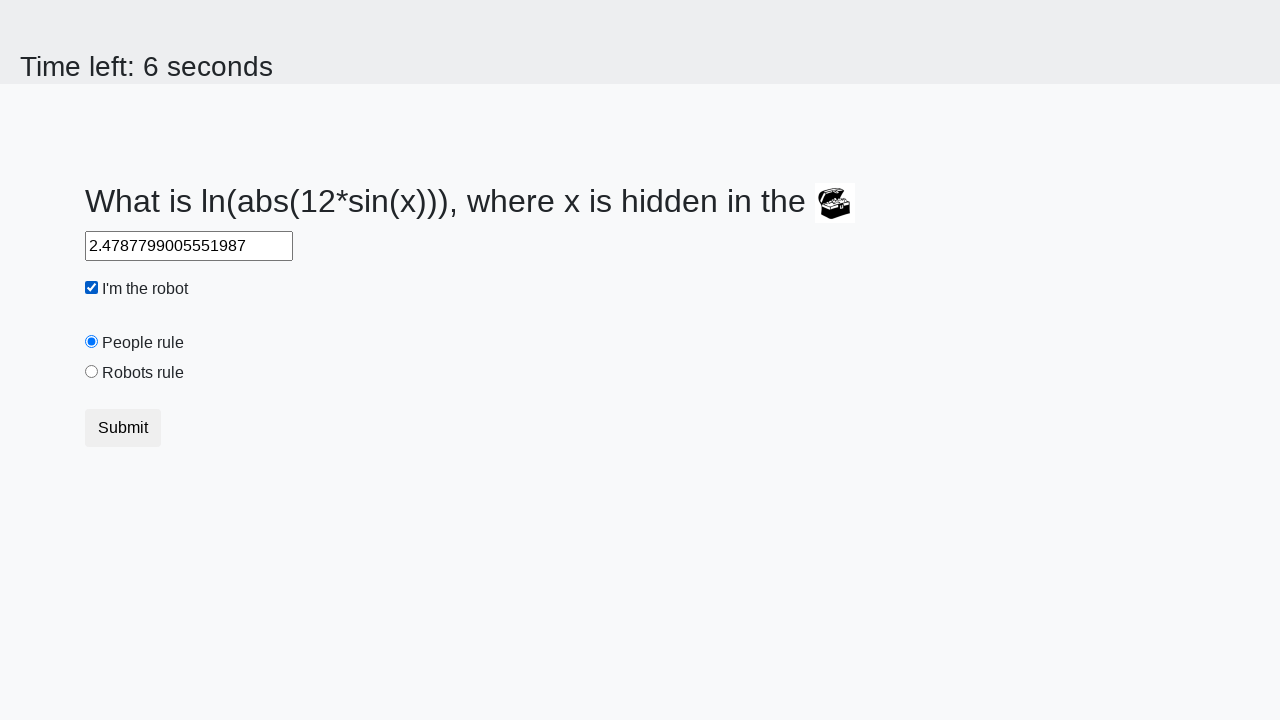

Clicked robots rule radio button at (92, 372) on #robotsRule
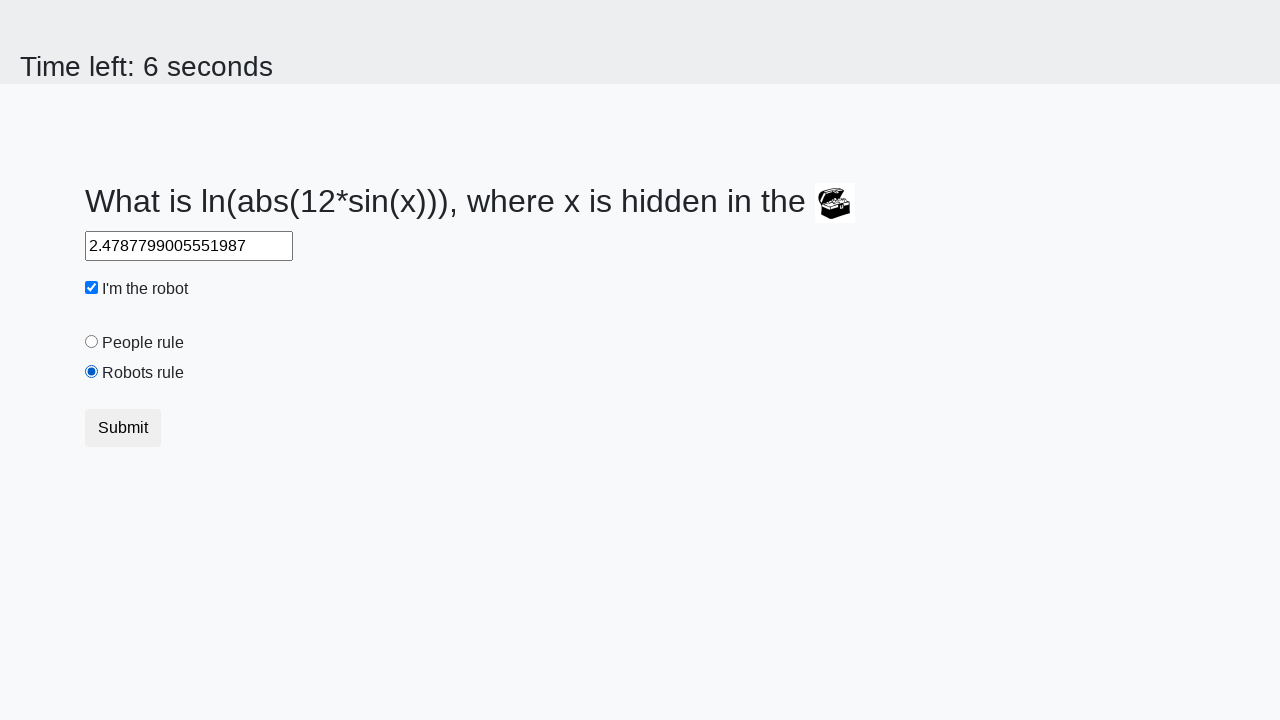

Clicked Submit button to submit the form at (123, 428) on button:has-text("Submit")
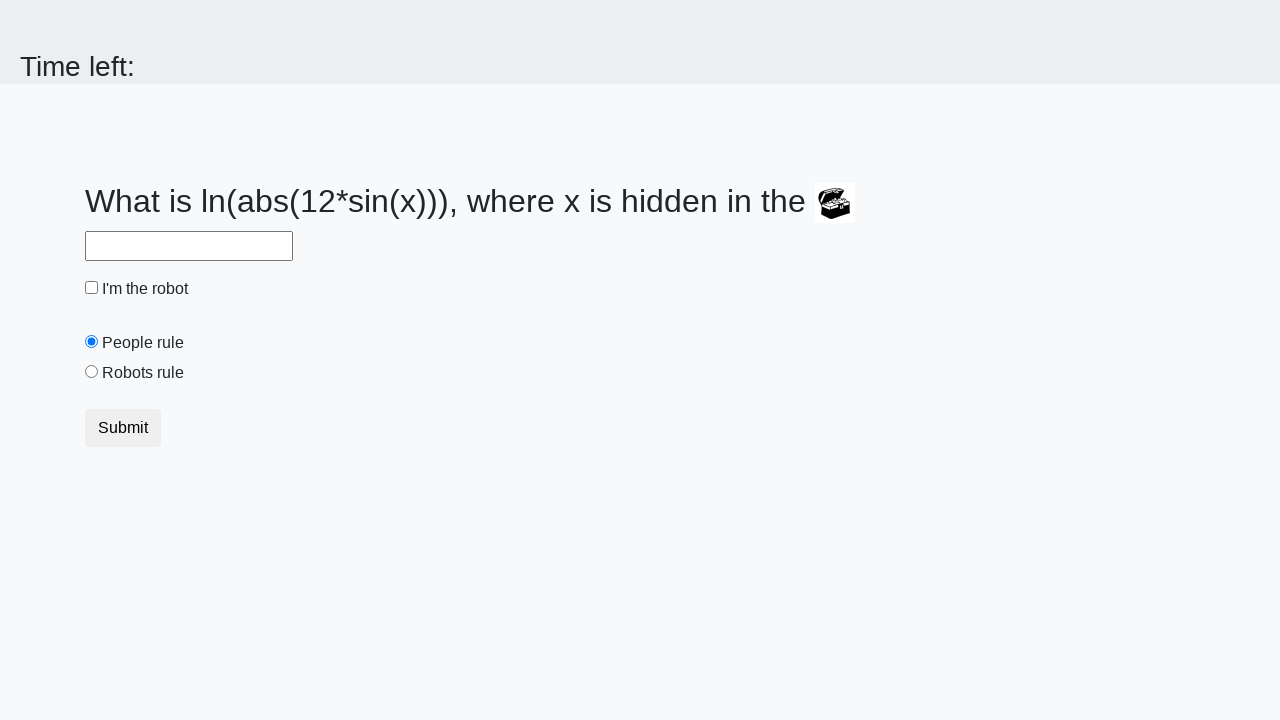

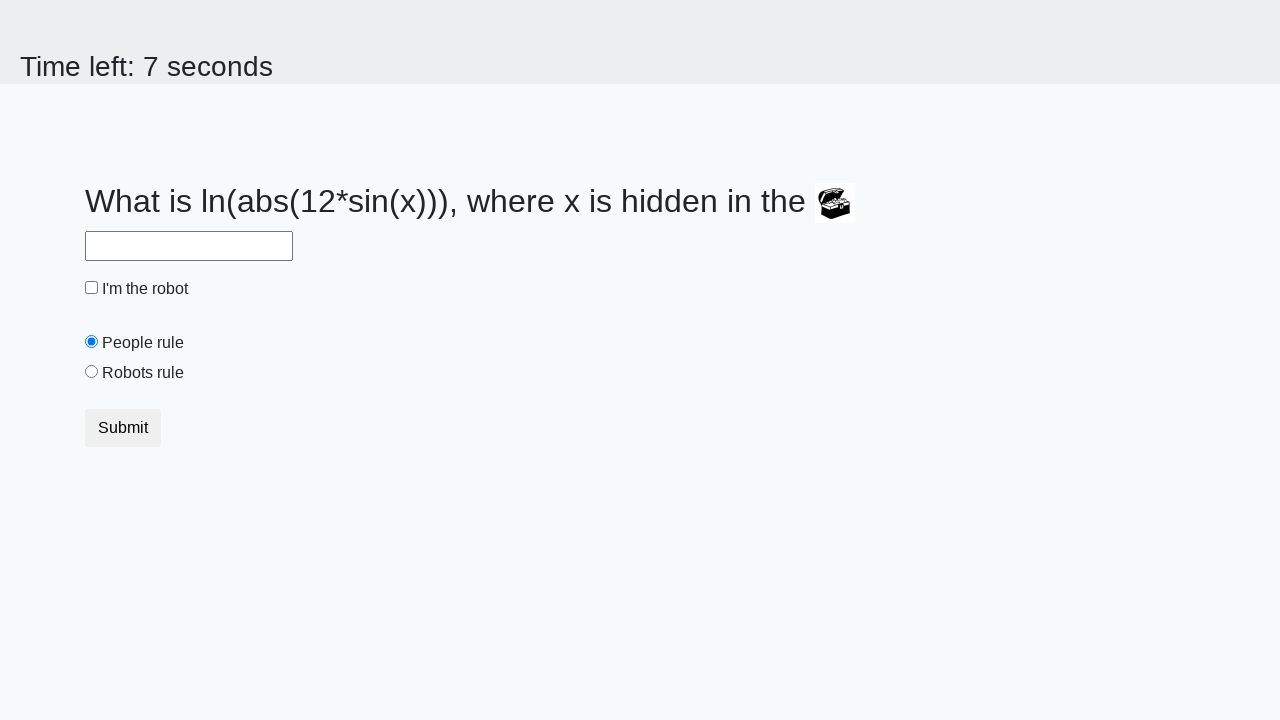